Verifies the checkout button is enabled and displayed on the homepage

Starting URL: https://webshop-agil-testautomatiserare.netlify.app/

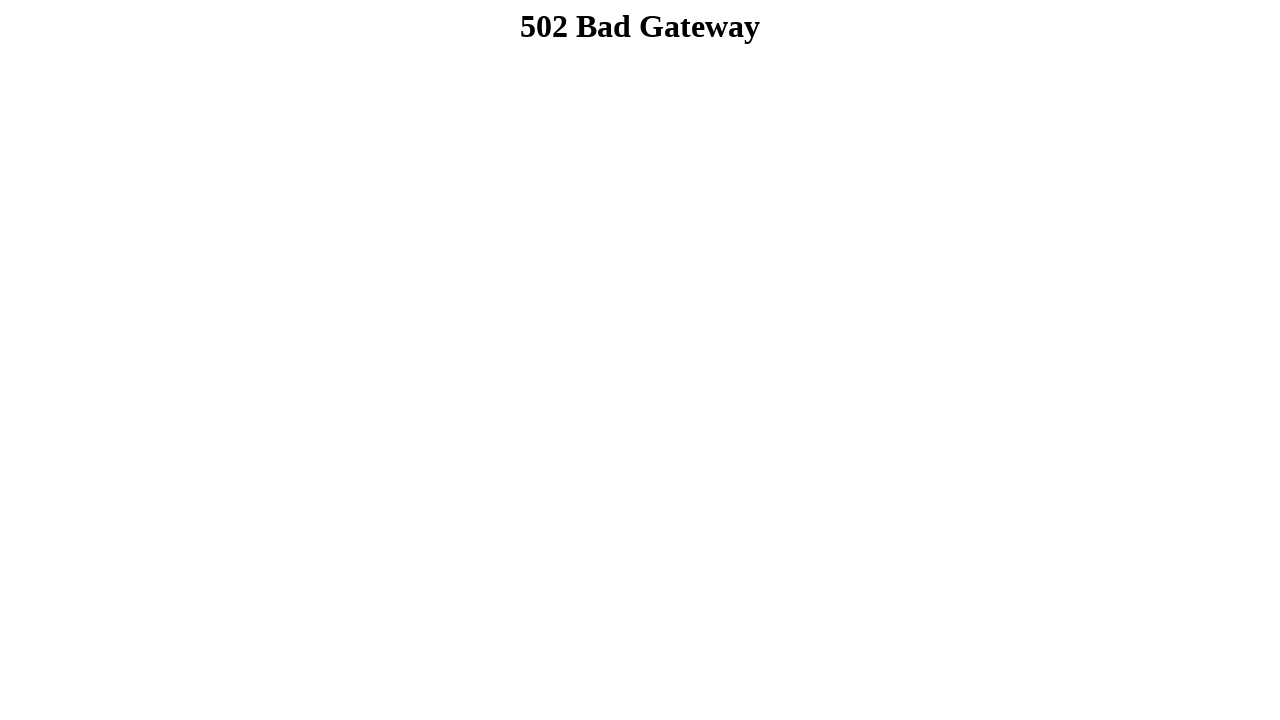

Navigated to homepage
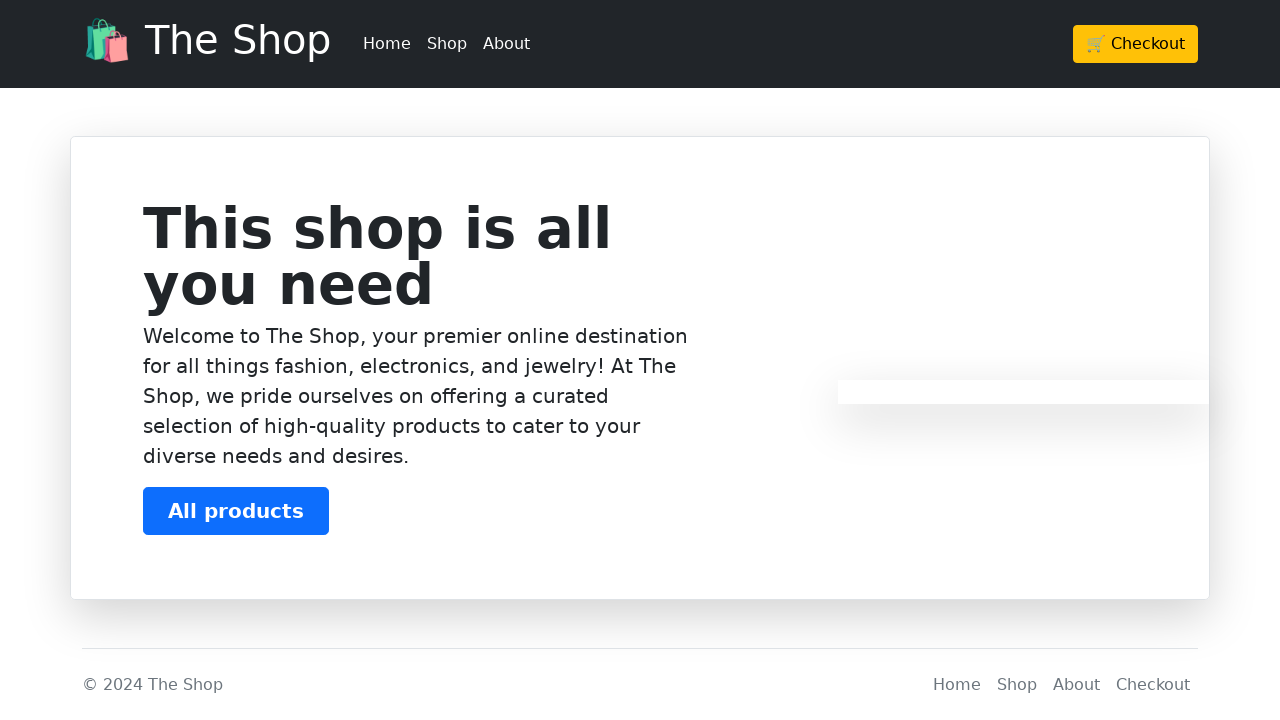

Located checkout button element
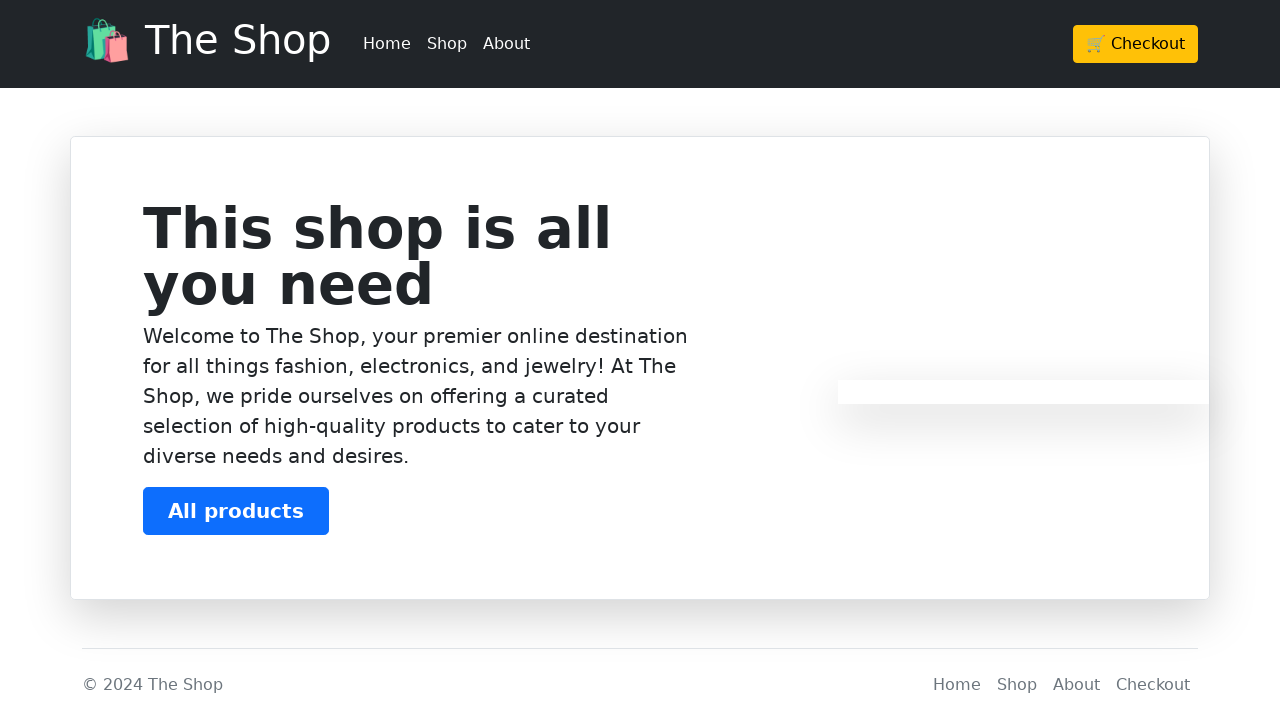

Verified checkout button is visible
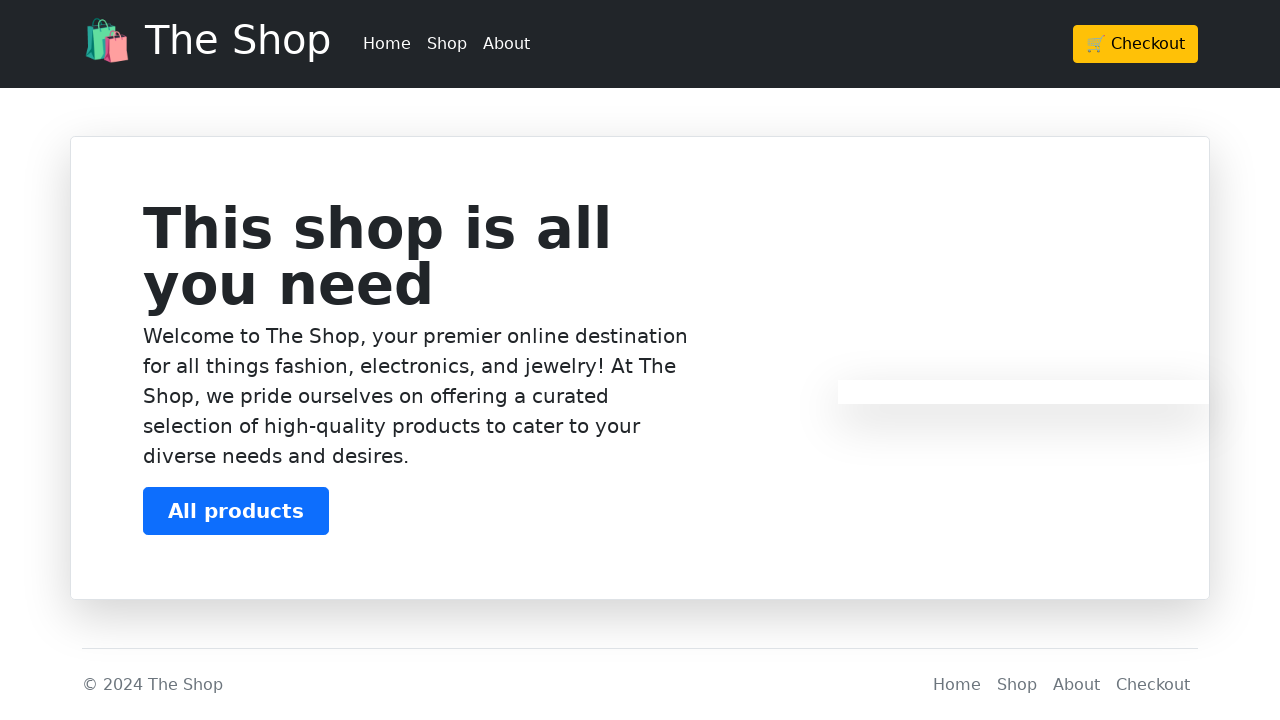

Verified checkout button is enabled
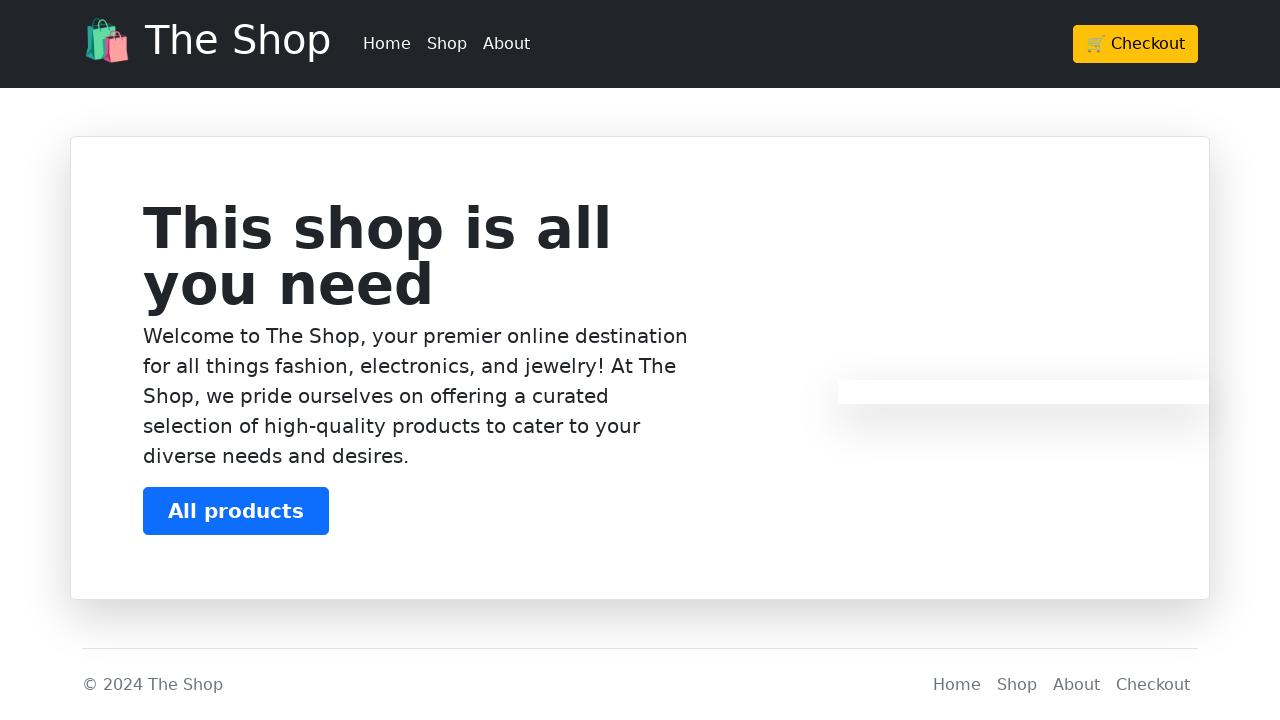

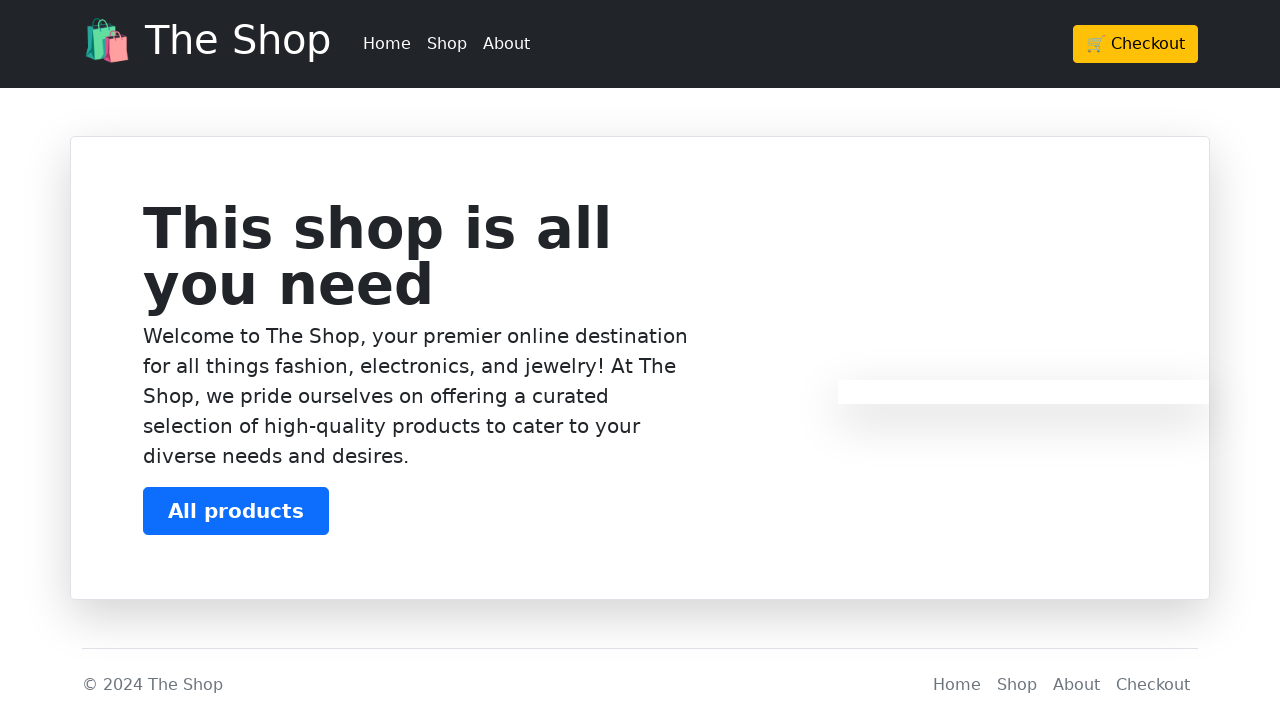